Tests dynamic control by clicking Enable button and waiting for text input to become visible

Starting URL: https://the-internet.herokuapp.com/dynamic_controls

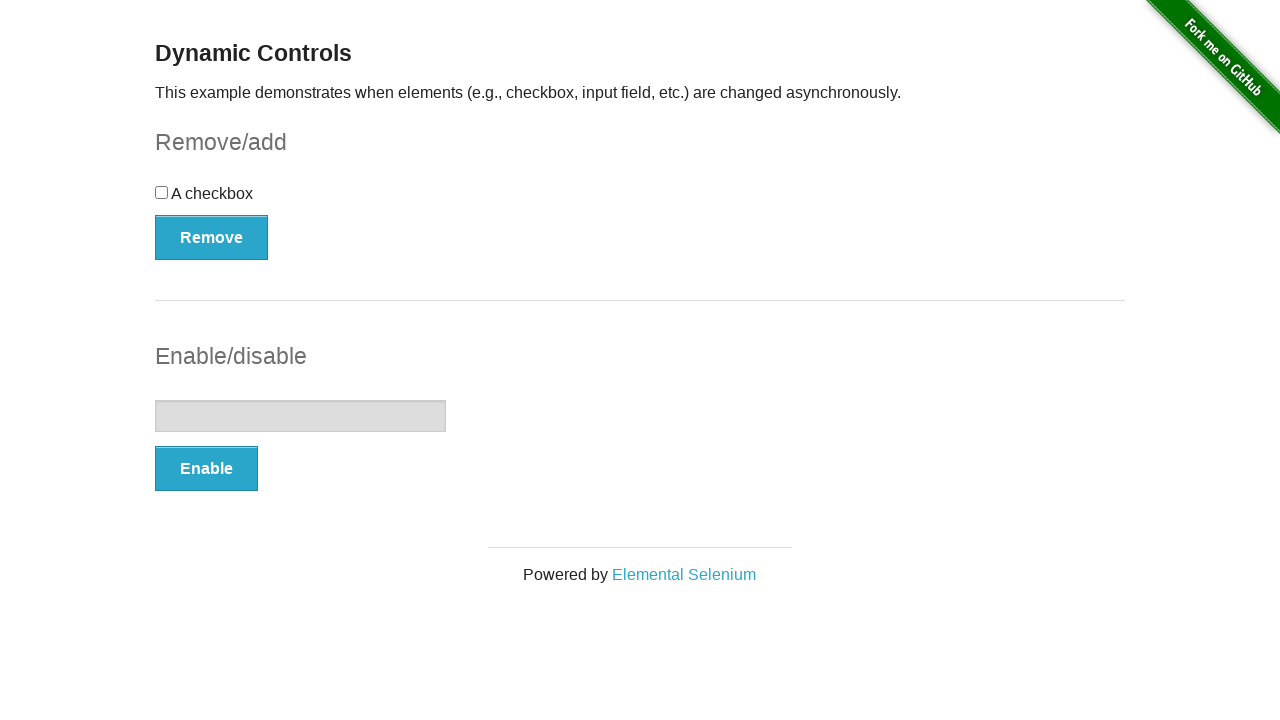

Clicked Enable button to activate text input control at (206, 469) on xpath=//button[contains(text(),'Enable')]
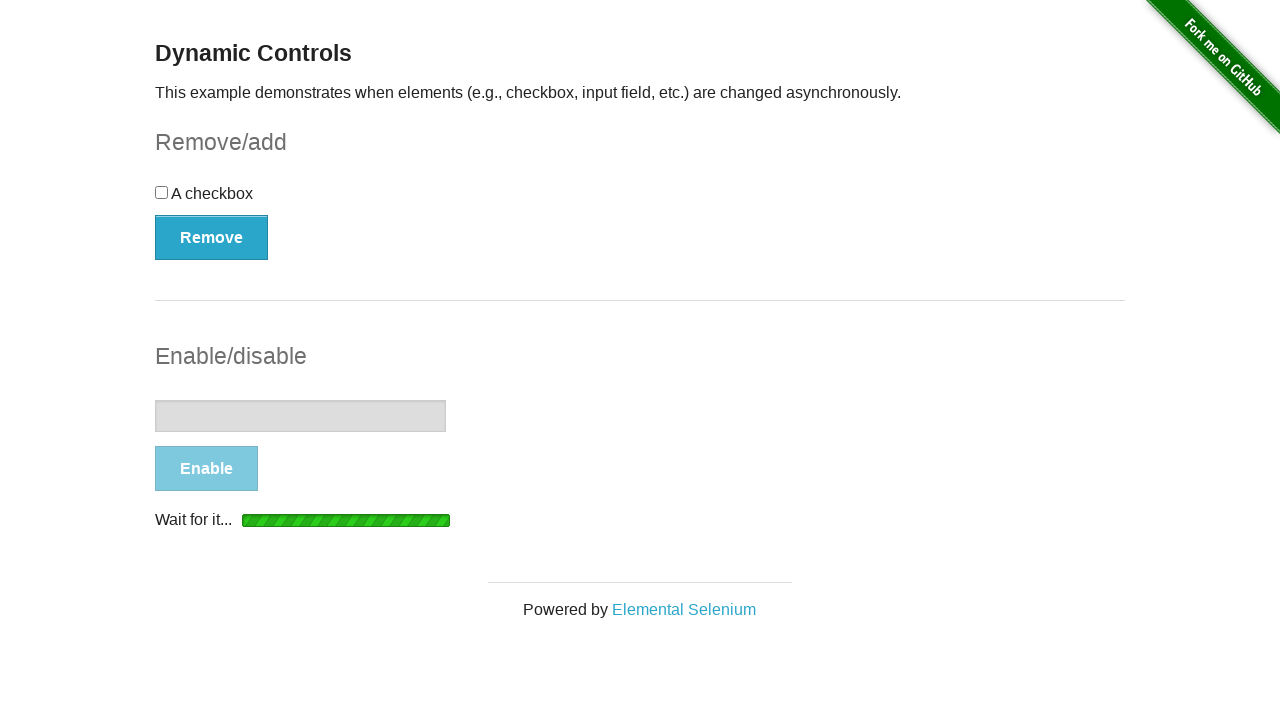

Text input field became visible after clicking Enable button
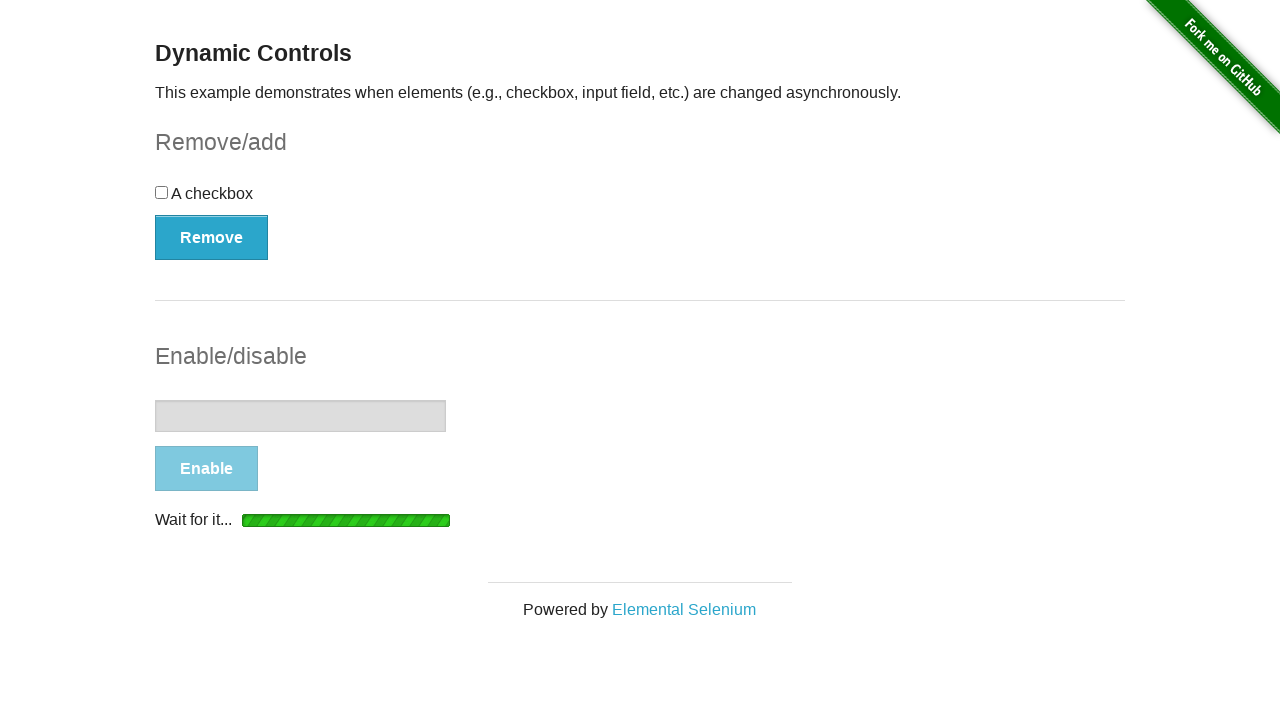

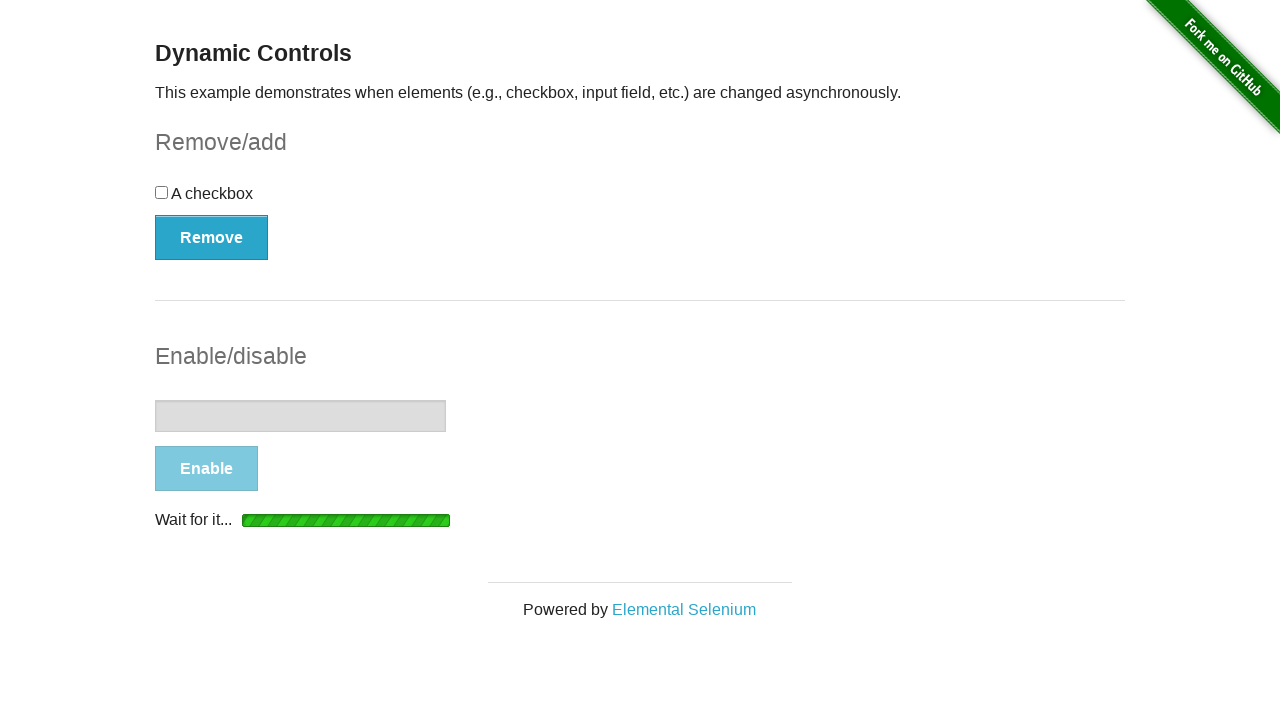